Tests that the ArmSTQB homepage has the correct title, then opens a new tab to navigate to the partners page and verifies the URL is correct.

Starting URL: https://www.armstqb.org

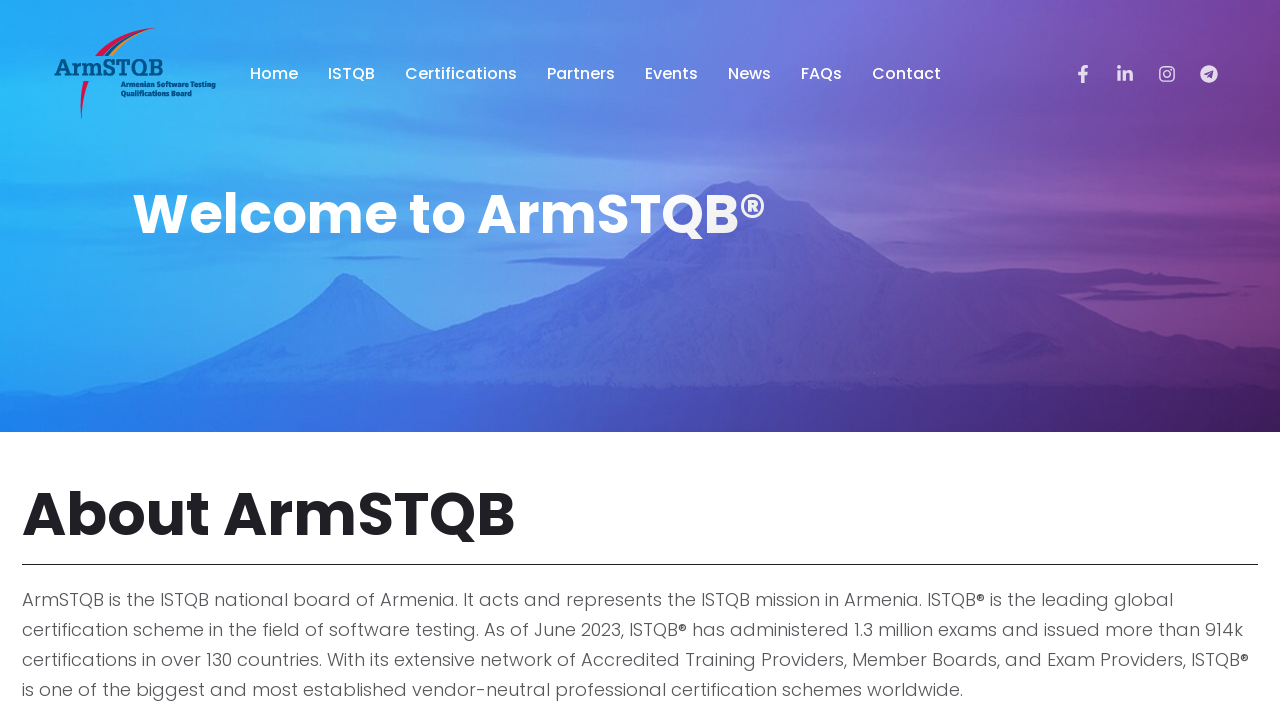

Verified ArmSTQB homepage title is correct
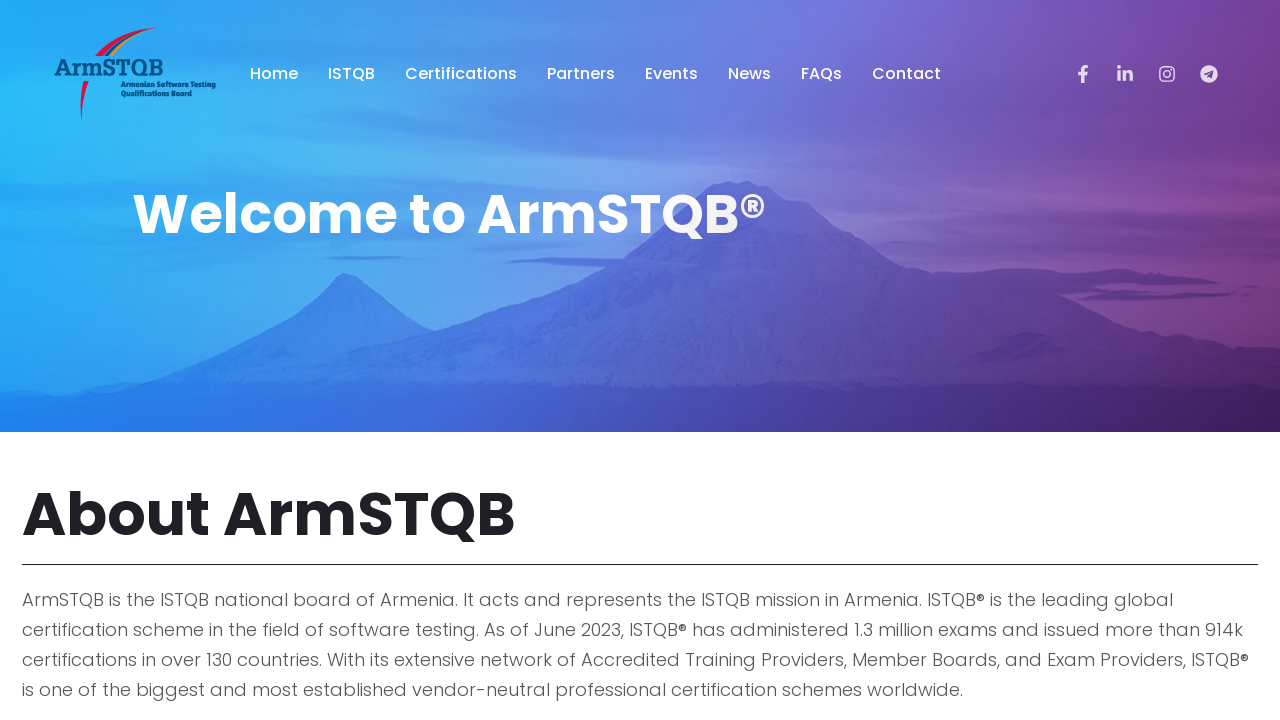

Opened a new tab
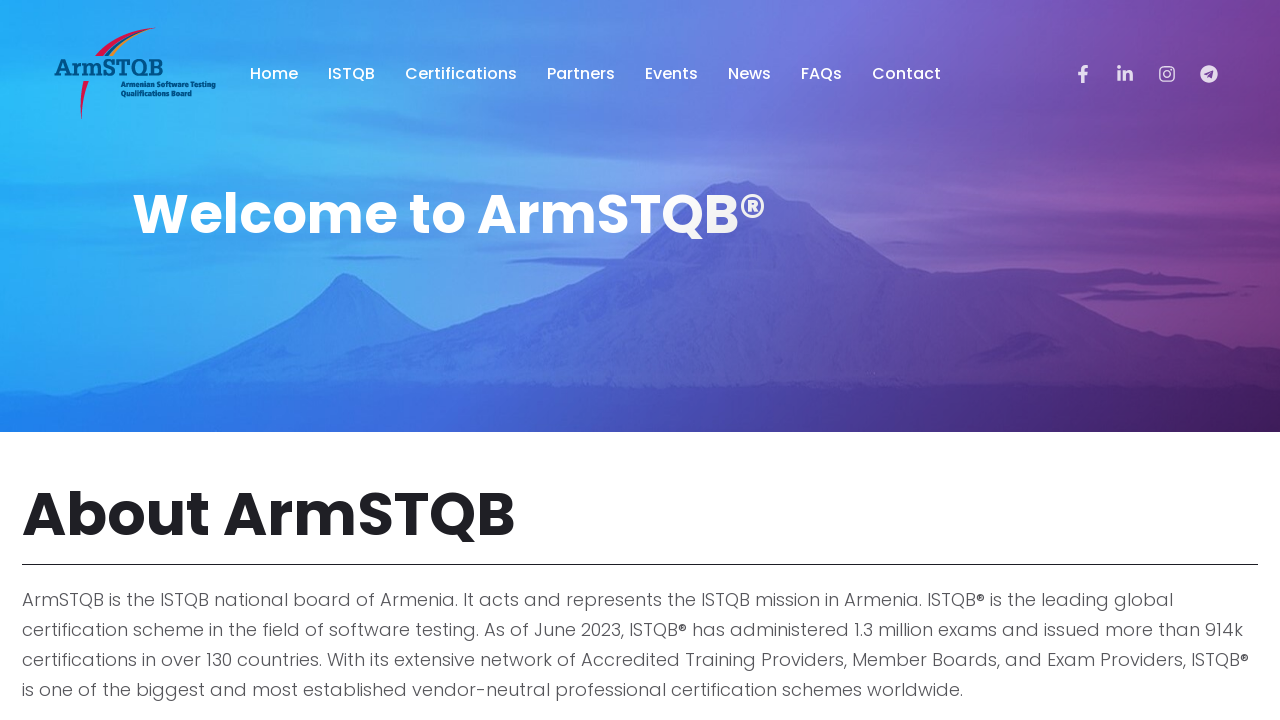

Navigated to ArmSTQB partners page
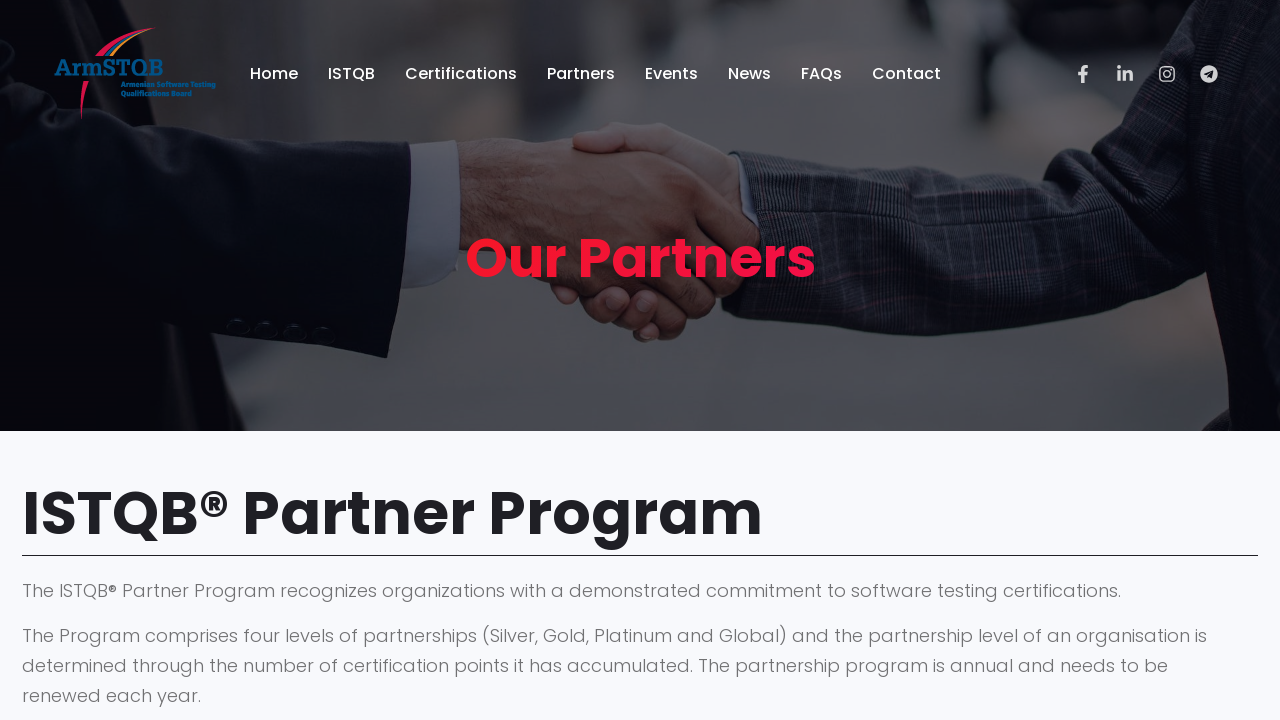

Verified partners page URL is correct
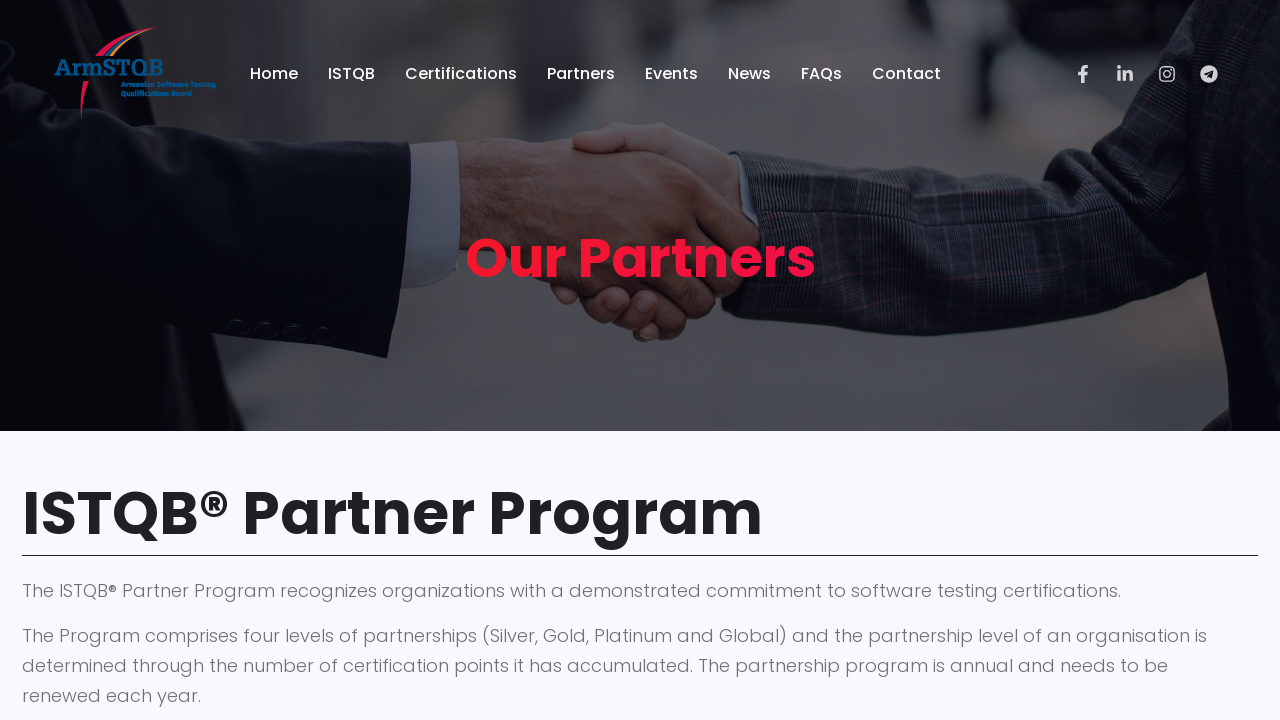

Closed the partners page tab
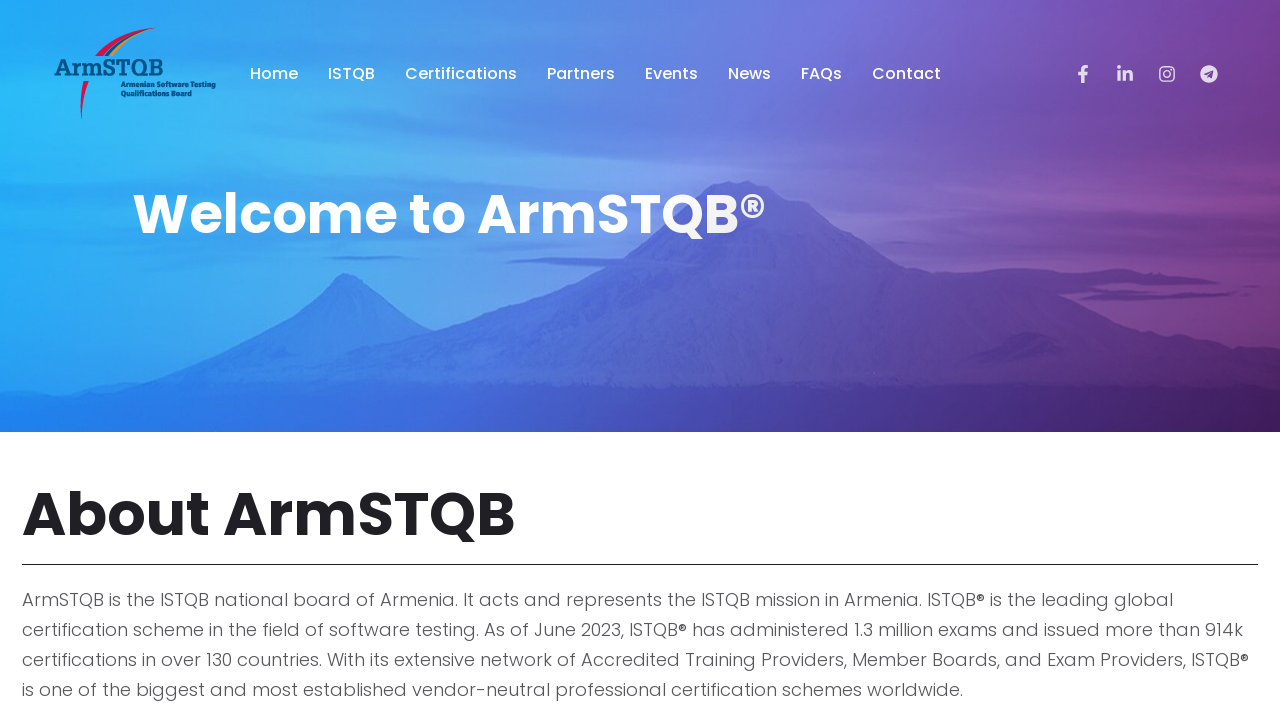

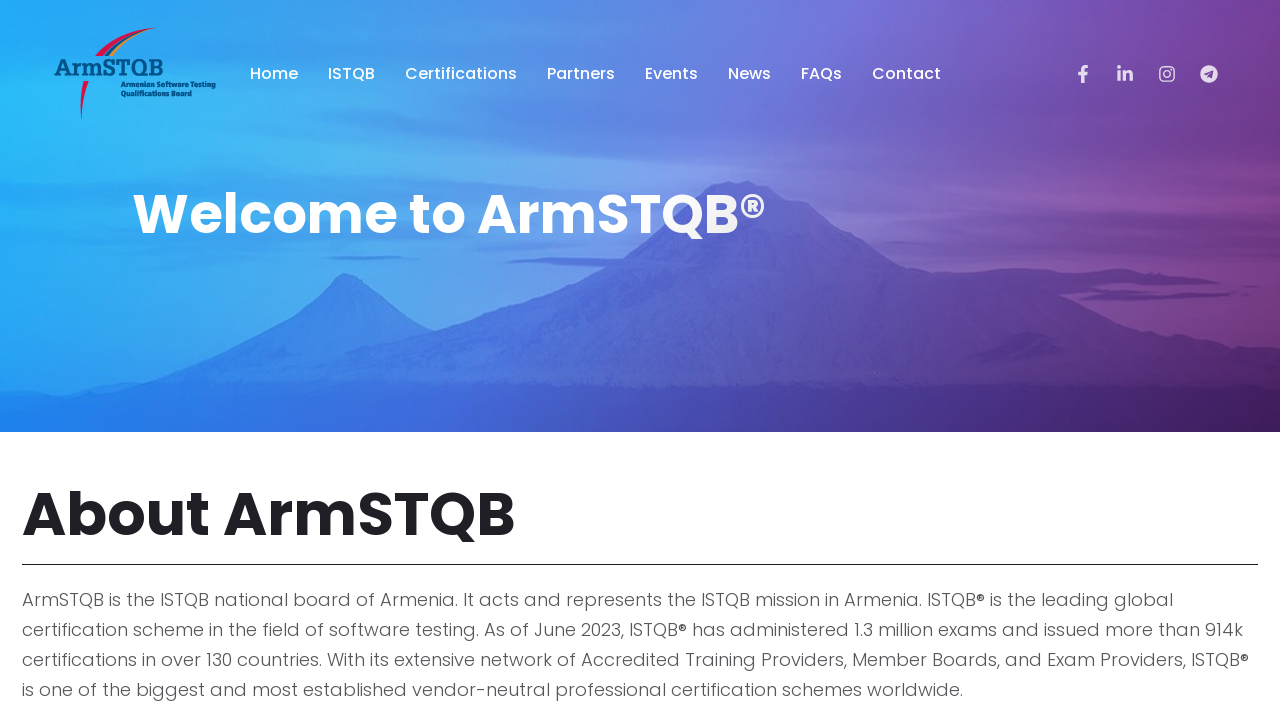